Tests e-commerce functionality by adding multiple items to cart, applying a promo code, and proceeding through checkout

Starting URL: https://rahulshettyacademy.com/seleniumPractise/#/

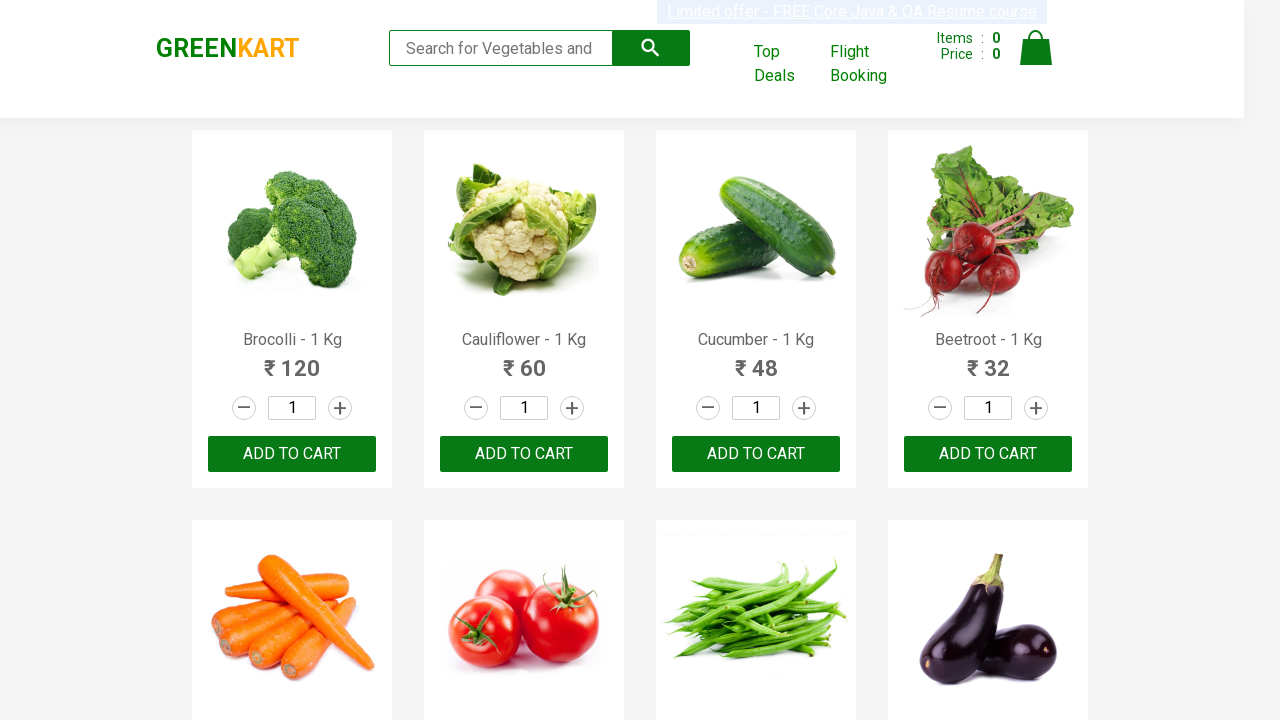

Waited for products to load
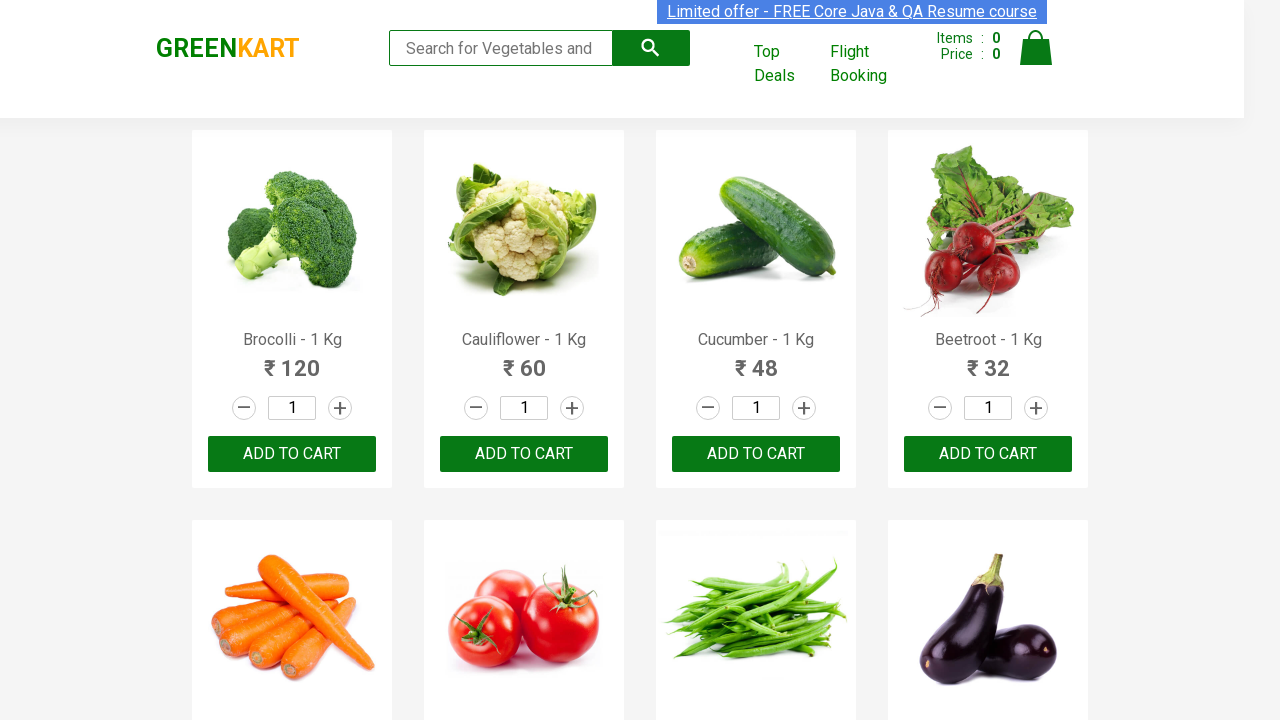

Retrieved all product elements
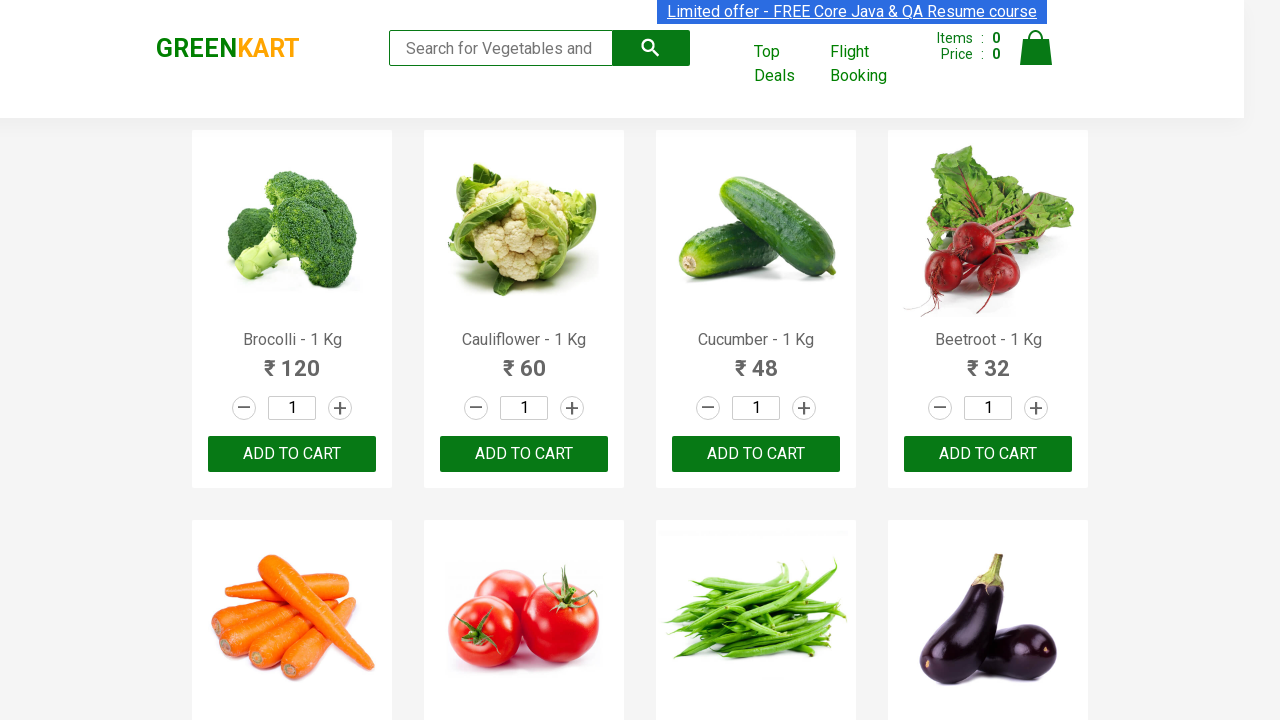

Added 'Brocolli' to cart at (292, 454) on xpath=//div[@class='product-action']/button >> nth=0
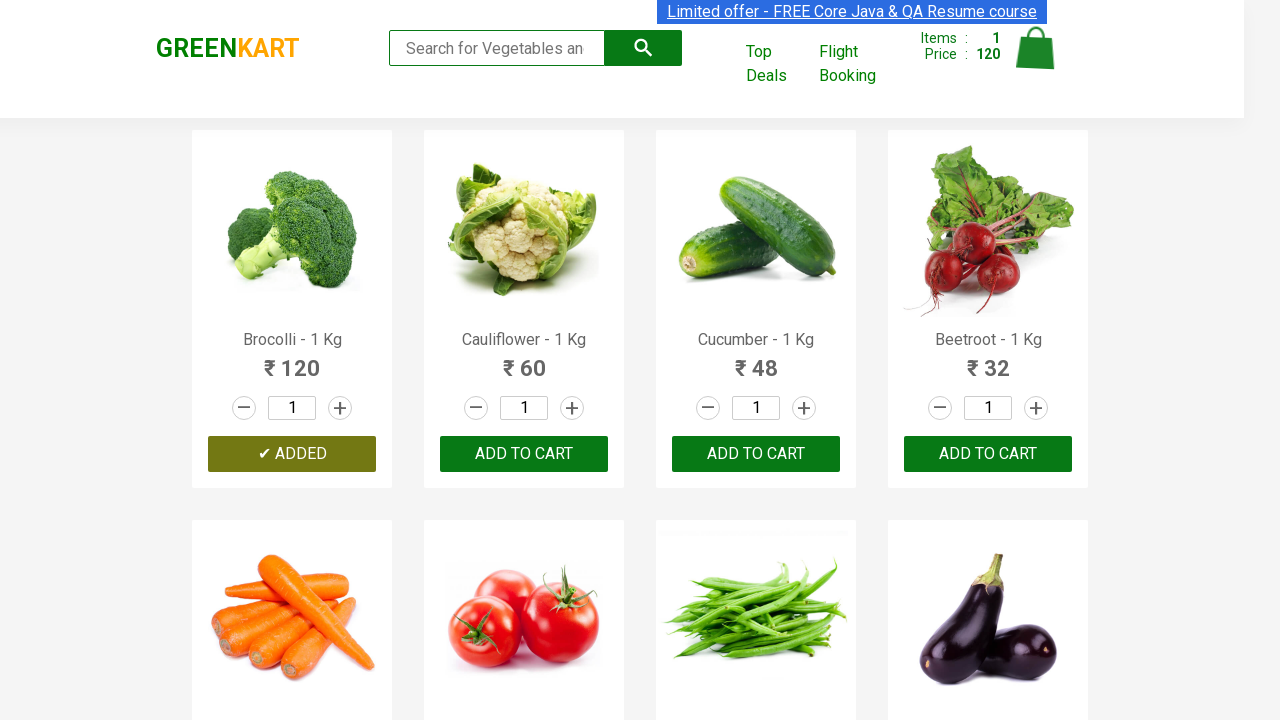

Added 'Cucumber' to cart at (756, 454) on xpath=//div[@class='product-action']/button >> nth=2
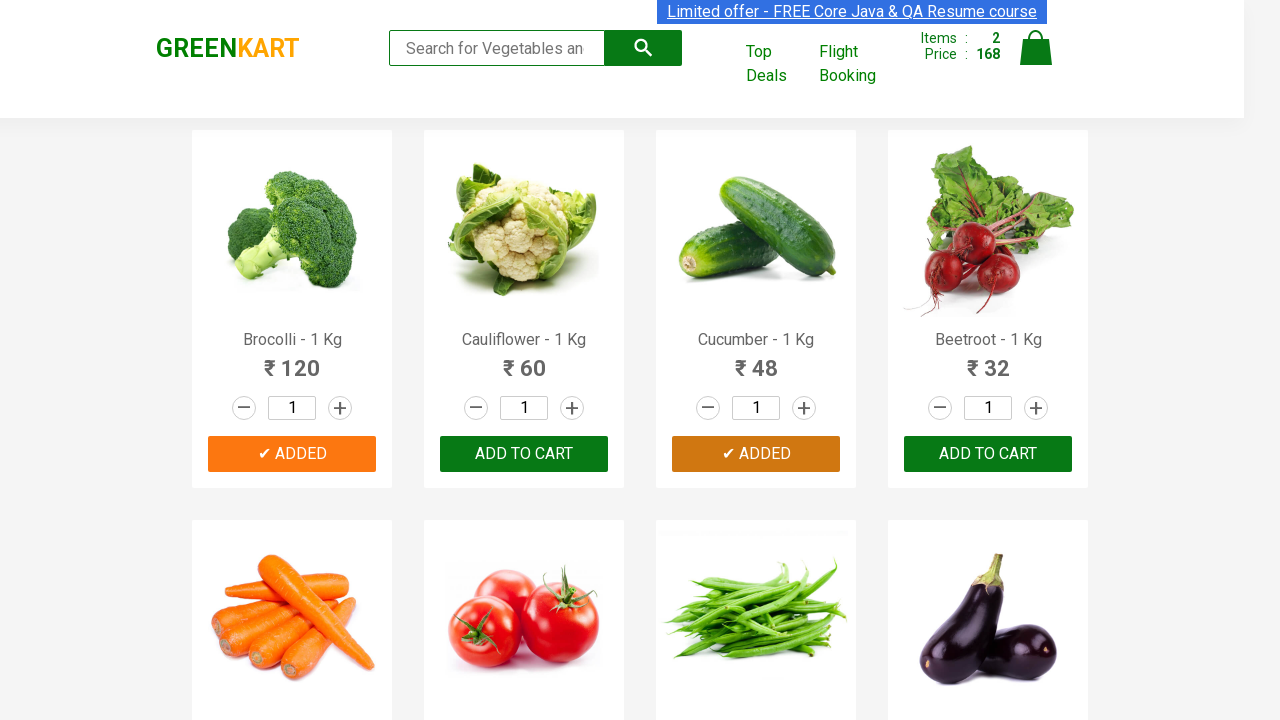

Added 'Beetroot' to cart at (988, 454) on xpath=//div[@class='product-action']/button >> nth=3
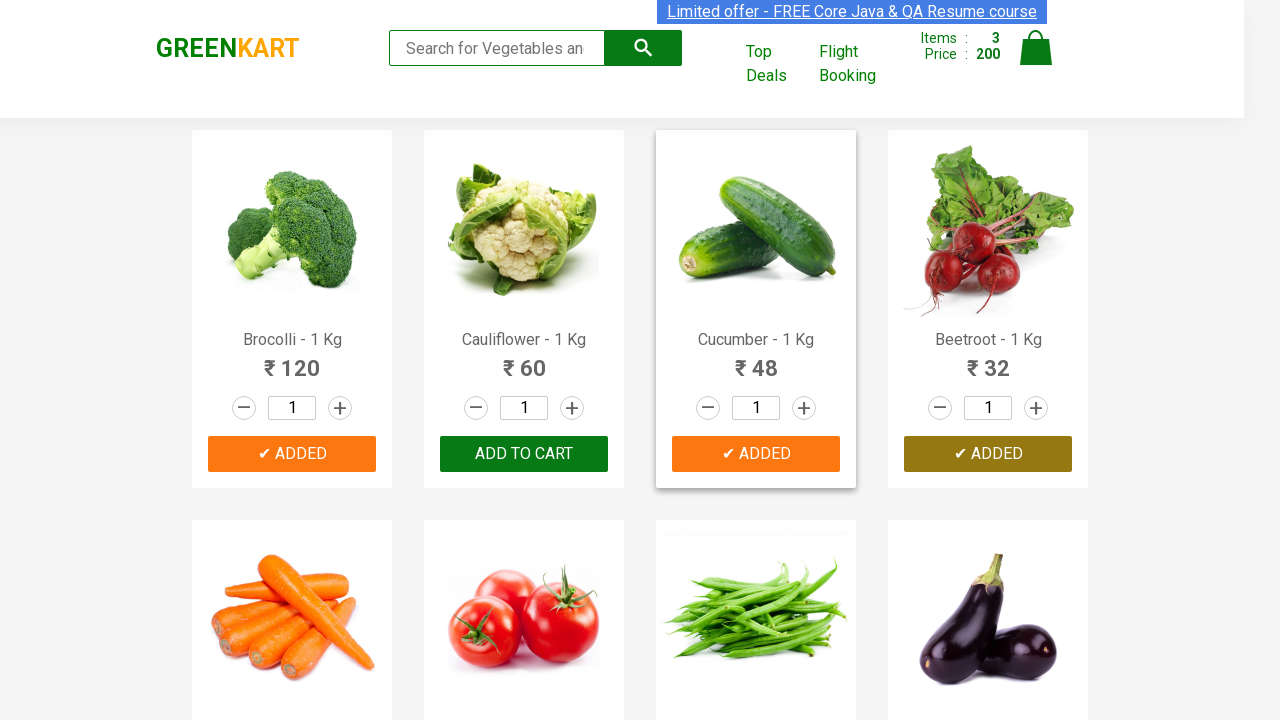

Added 'Carrot' to cart at (292, 360) on xpath=//div[@class='product-action']/button >> nth=4
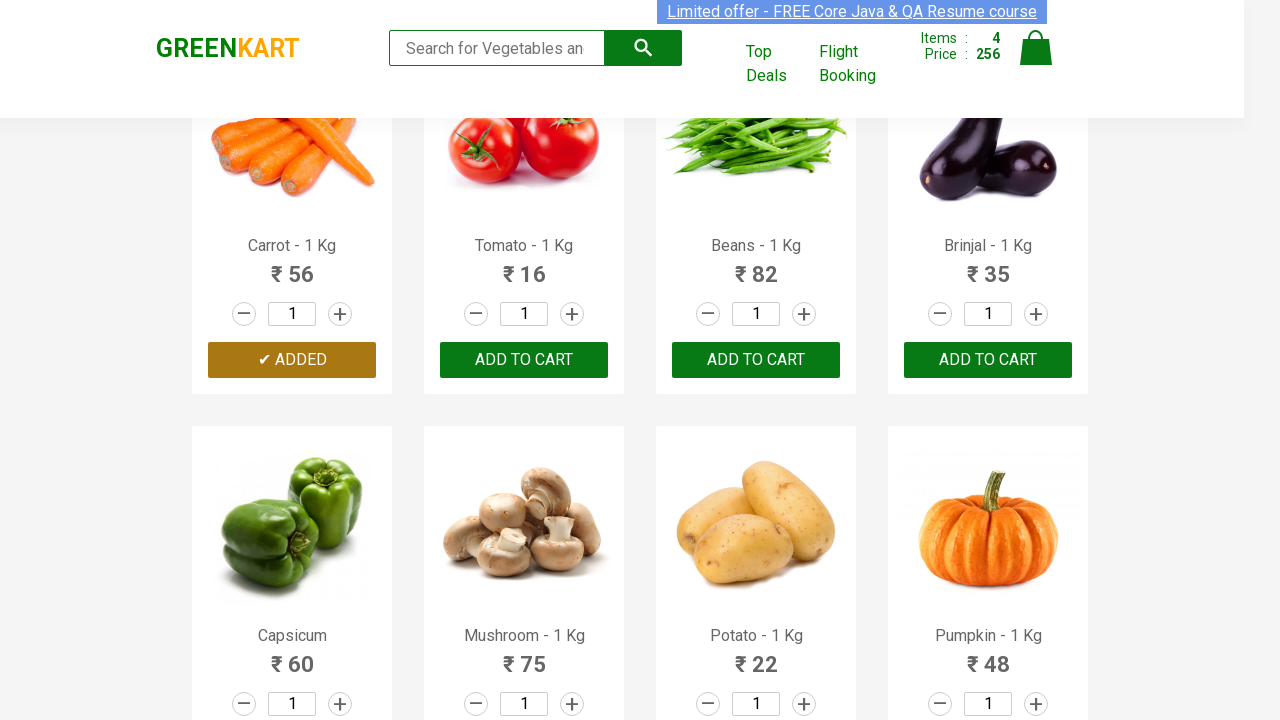

Clicked cart icon at (1036, 48) on img[alt='Cart']
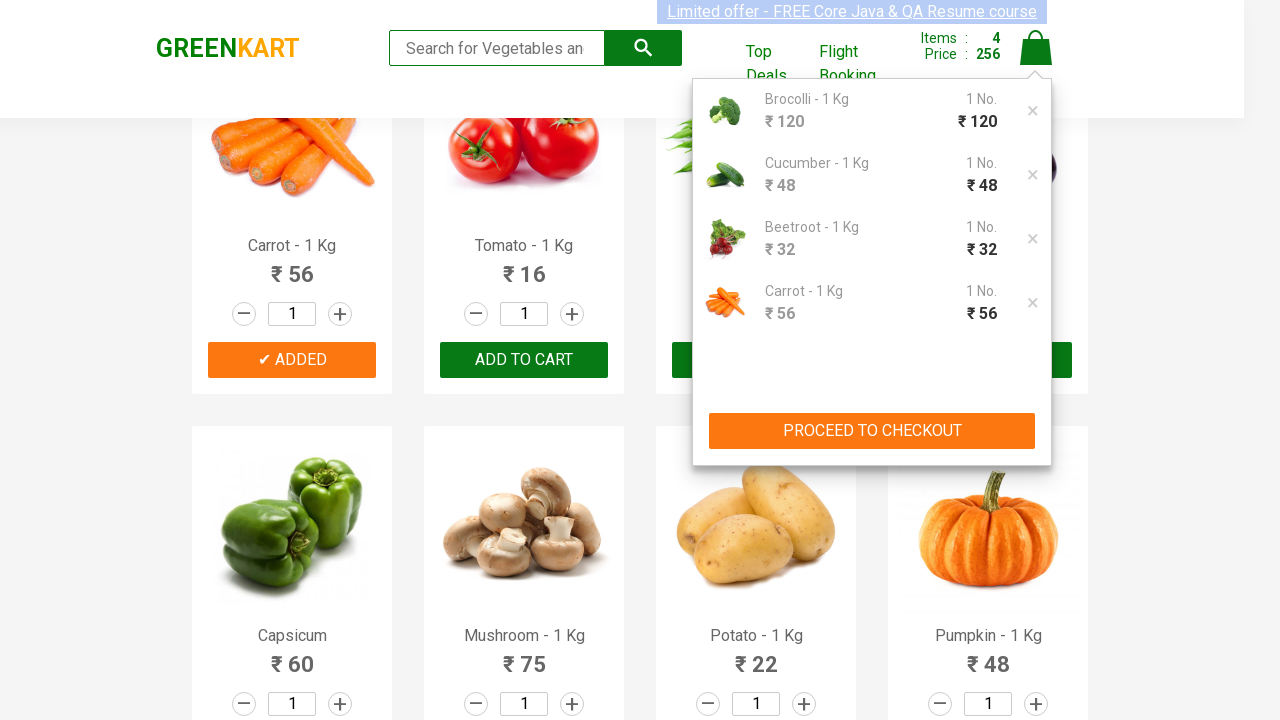

Clicked PROCEED TO CHECKOUT button at (872, 431) on xpath=//button[text()='PROCEED TO CHECKOUT']
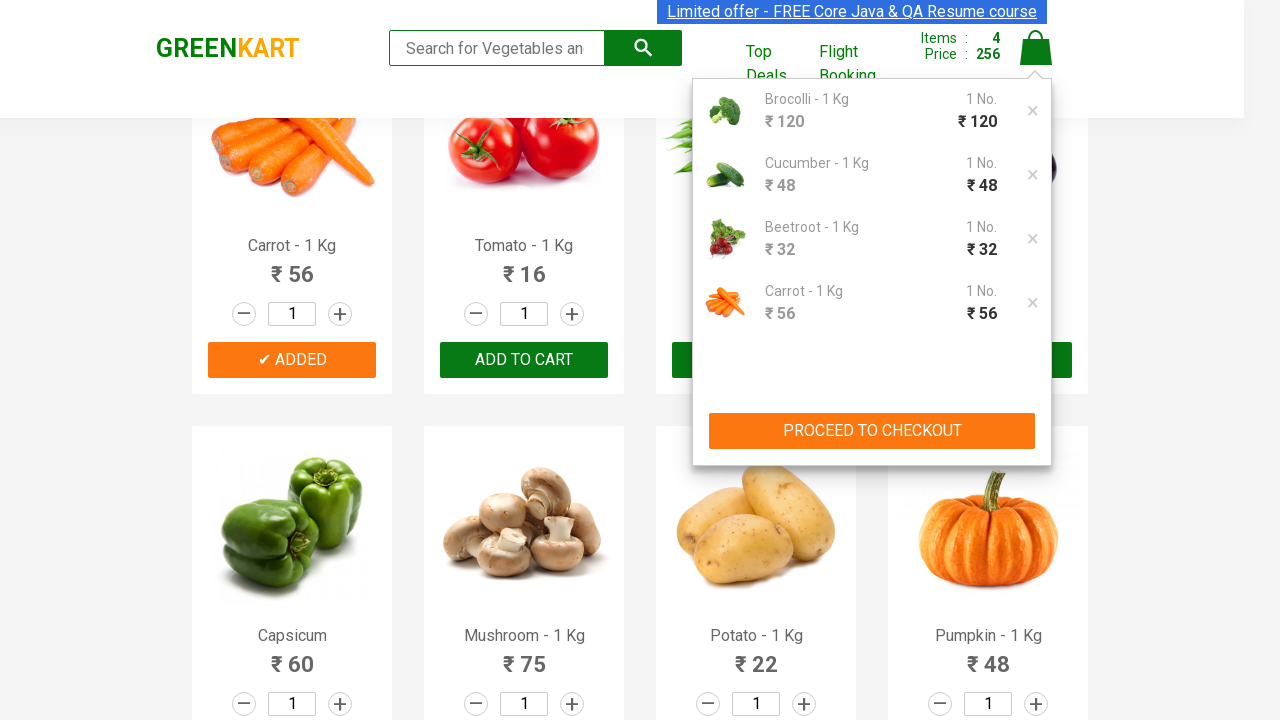

Promo code field appeared
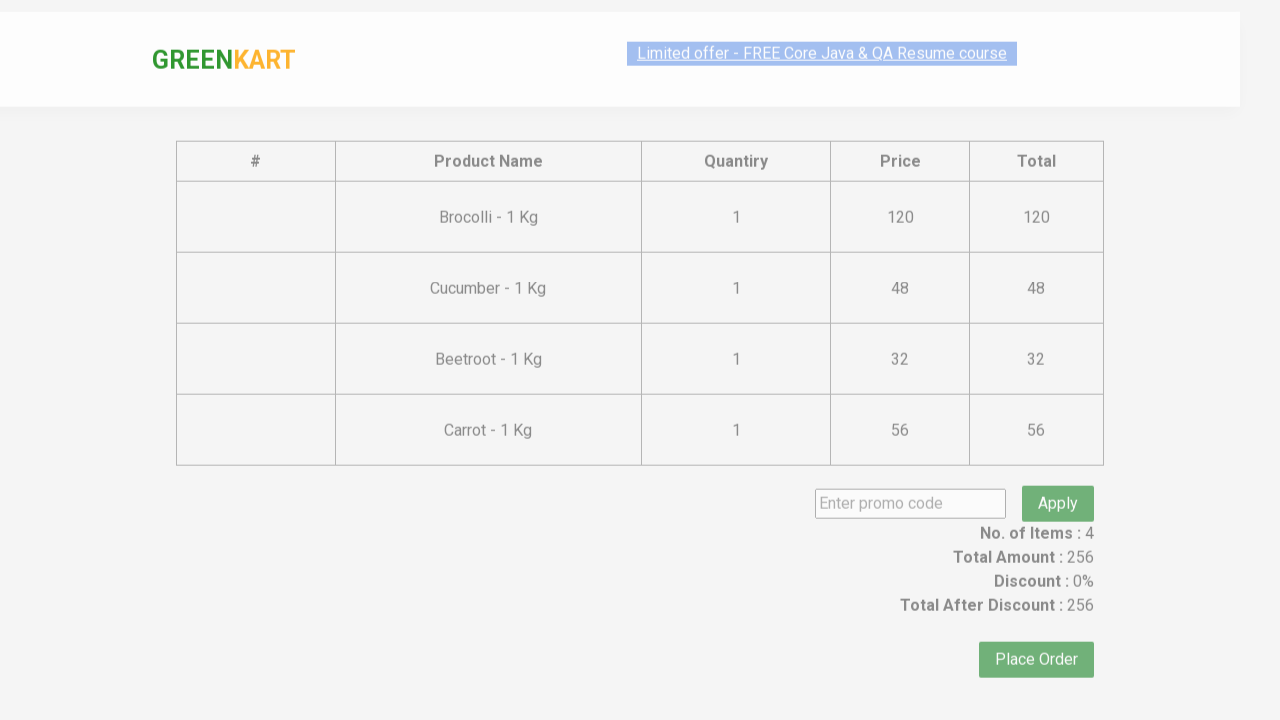

Filled promo code field with 'rahulshettyacademy' on input.promoCode
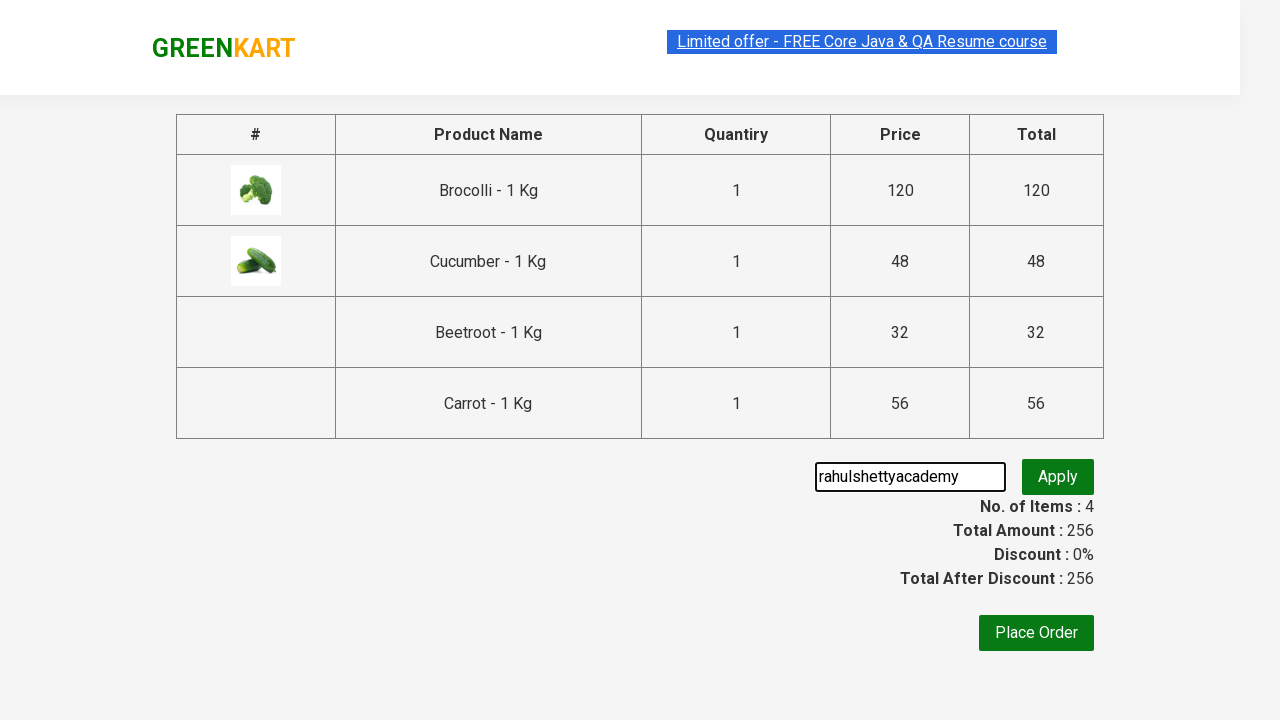

Clicked promo code apply button at (1058, 477) on button.promoBtn
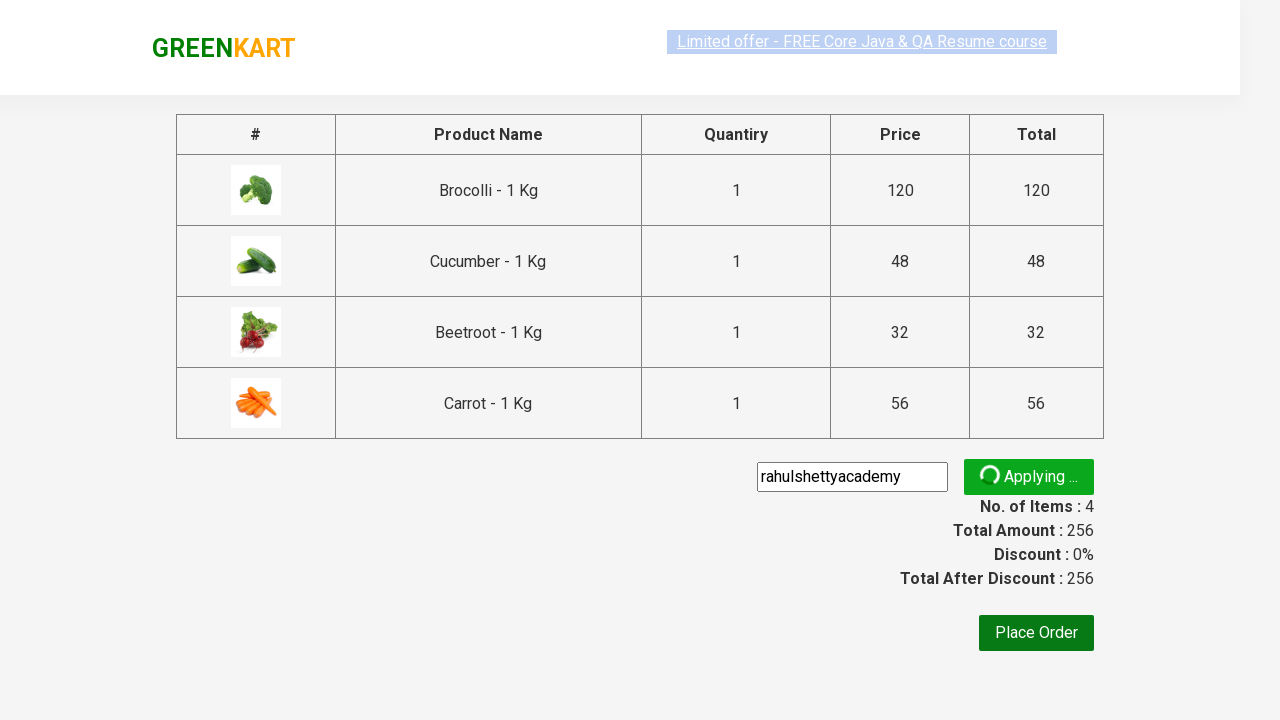

Promo code successfully applied
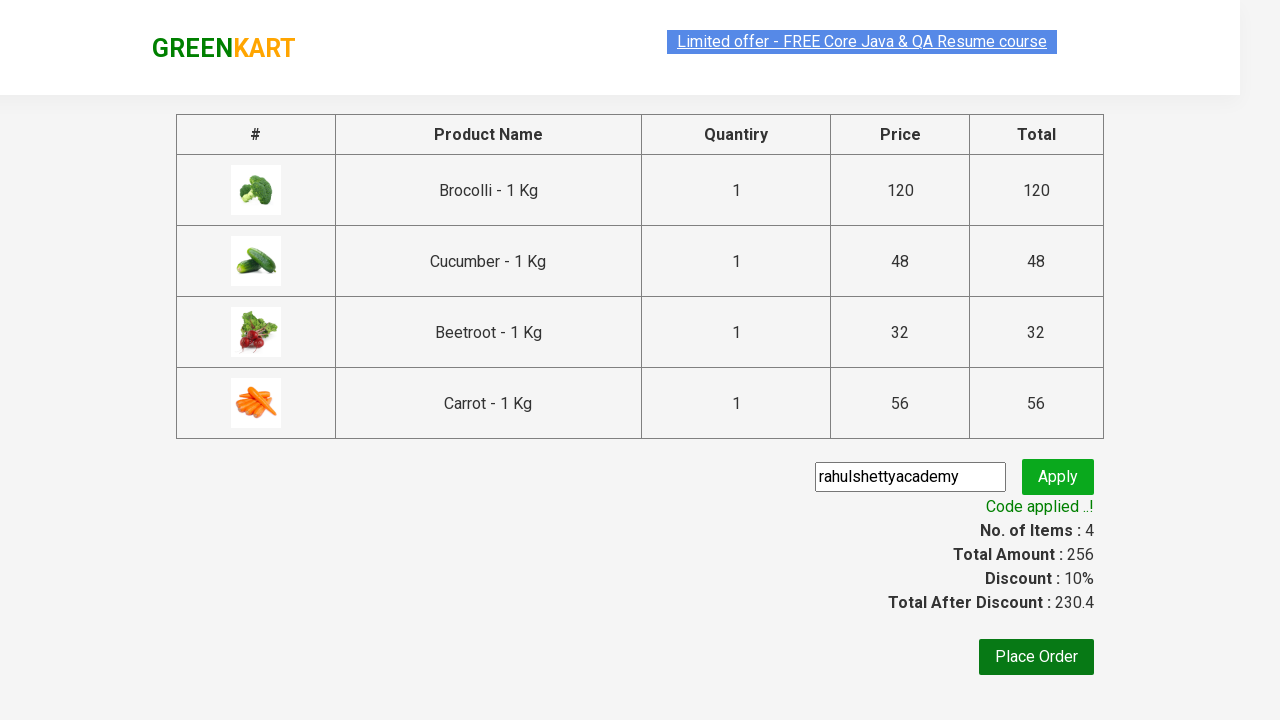

Clicked Place Order button at (1036, 657) on xpath=//button[text()='Place Order']
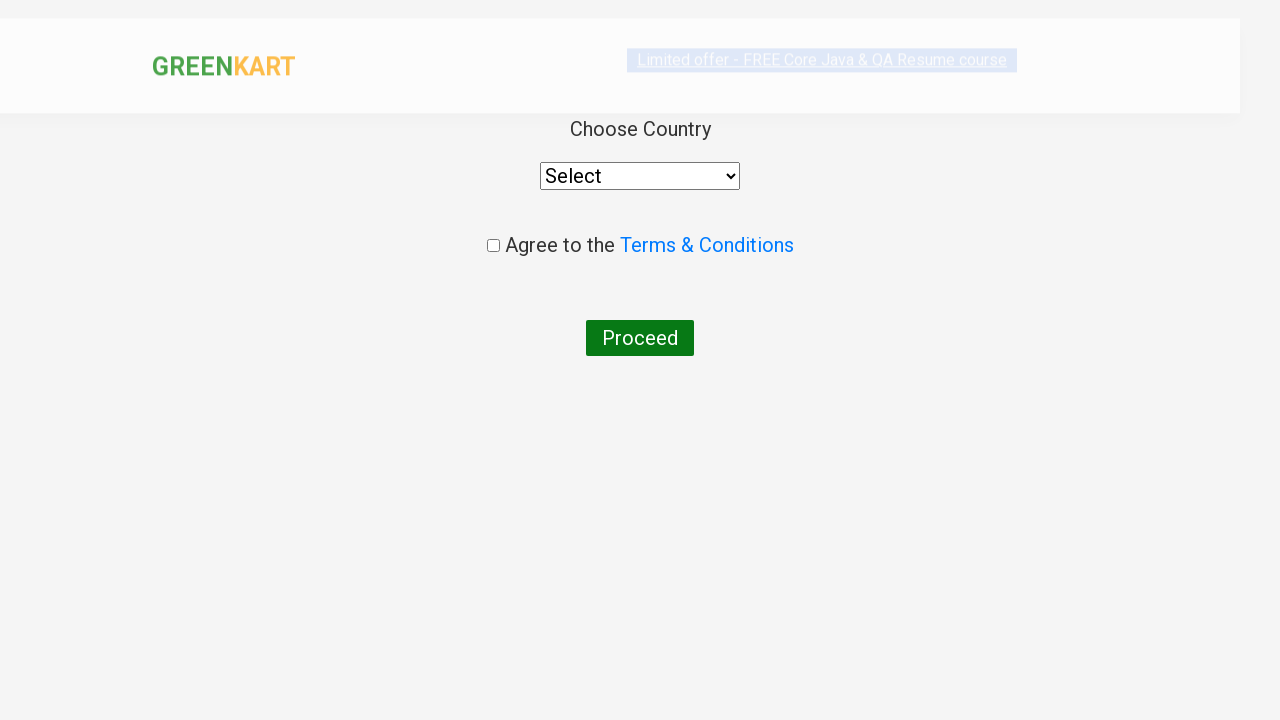

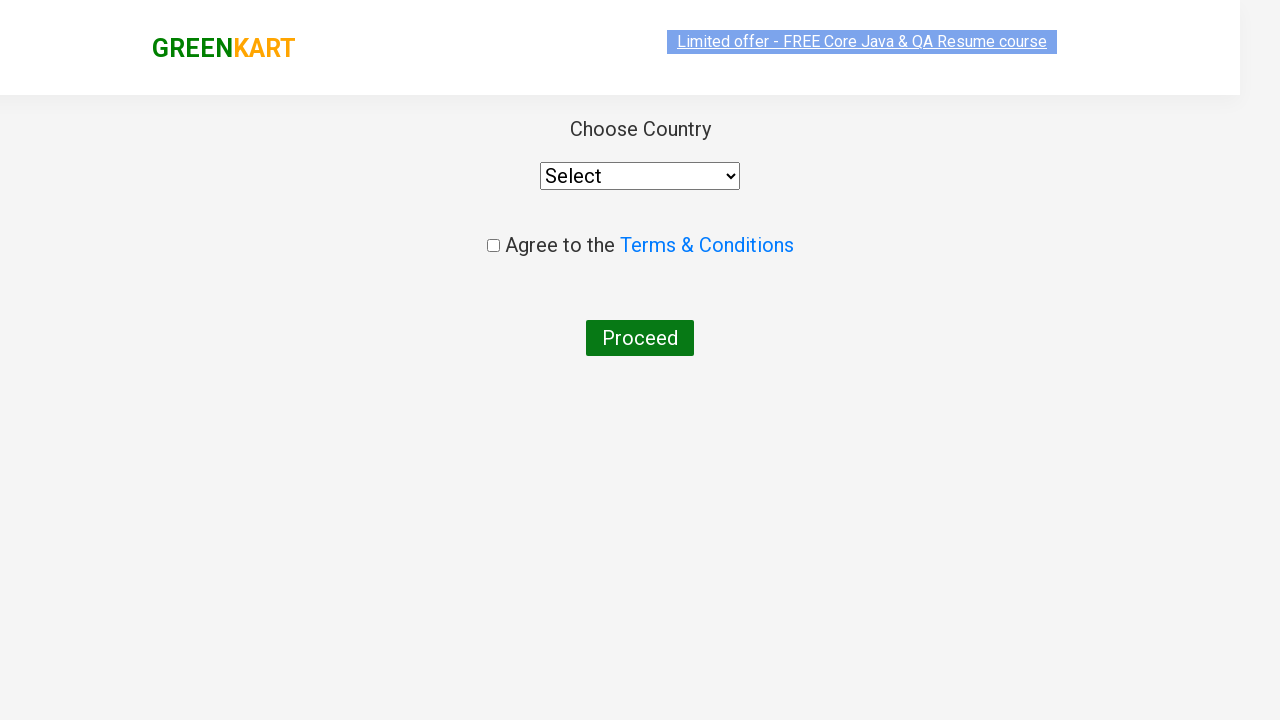